Tests closing a modal advertisement popup on a test page by clicking the close button in the modal footer.

Starting URL: http://the-internet.herokuapp.com/entry_ad

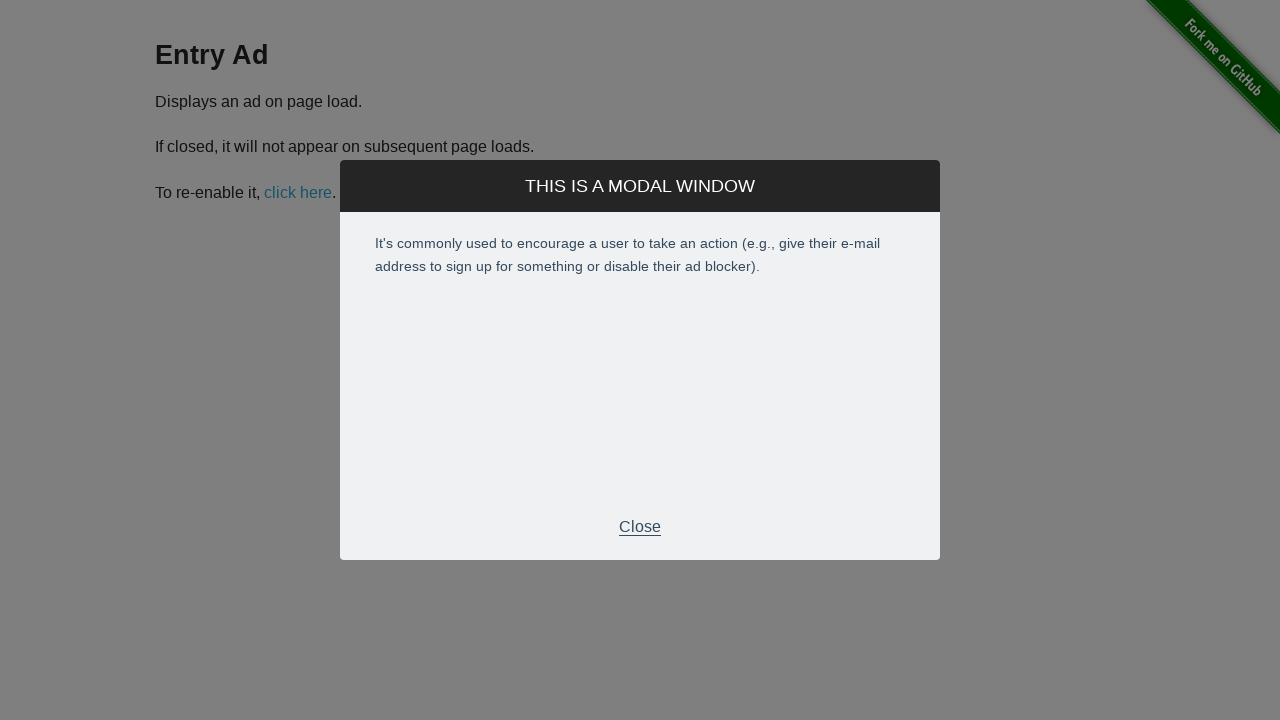

Modal advertisement popup appeared
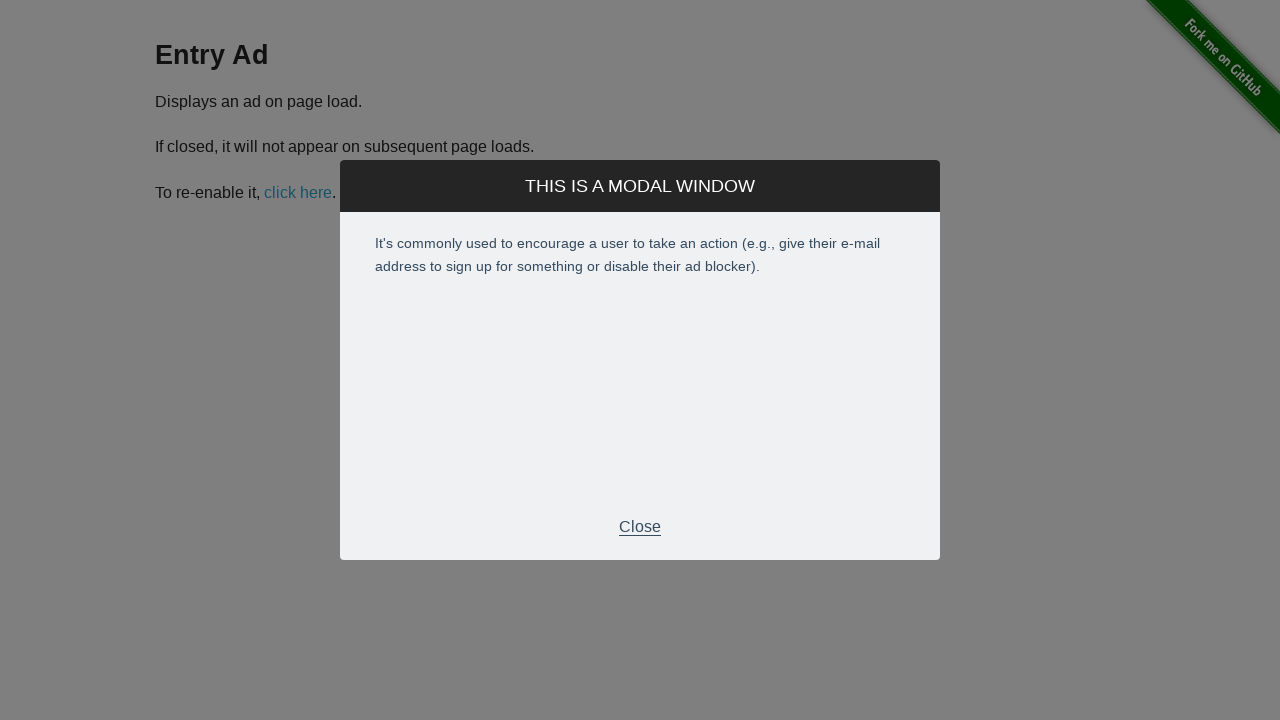

Clicked close button in modal footer to dismiss the advertisement at (640, 527) on xpath=//div[@class='modal-footer']/p
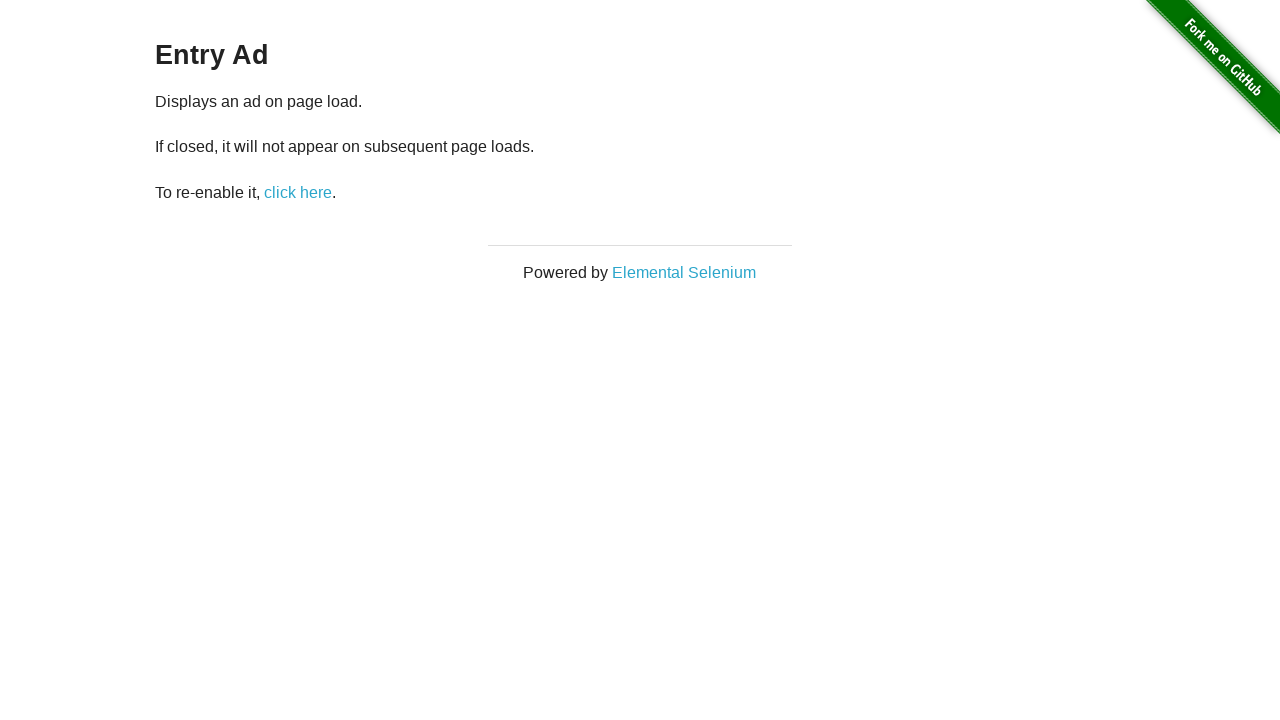

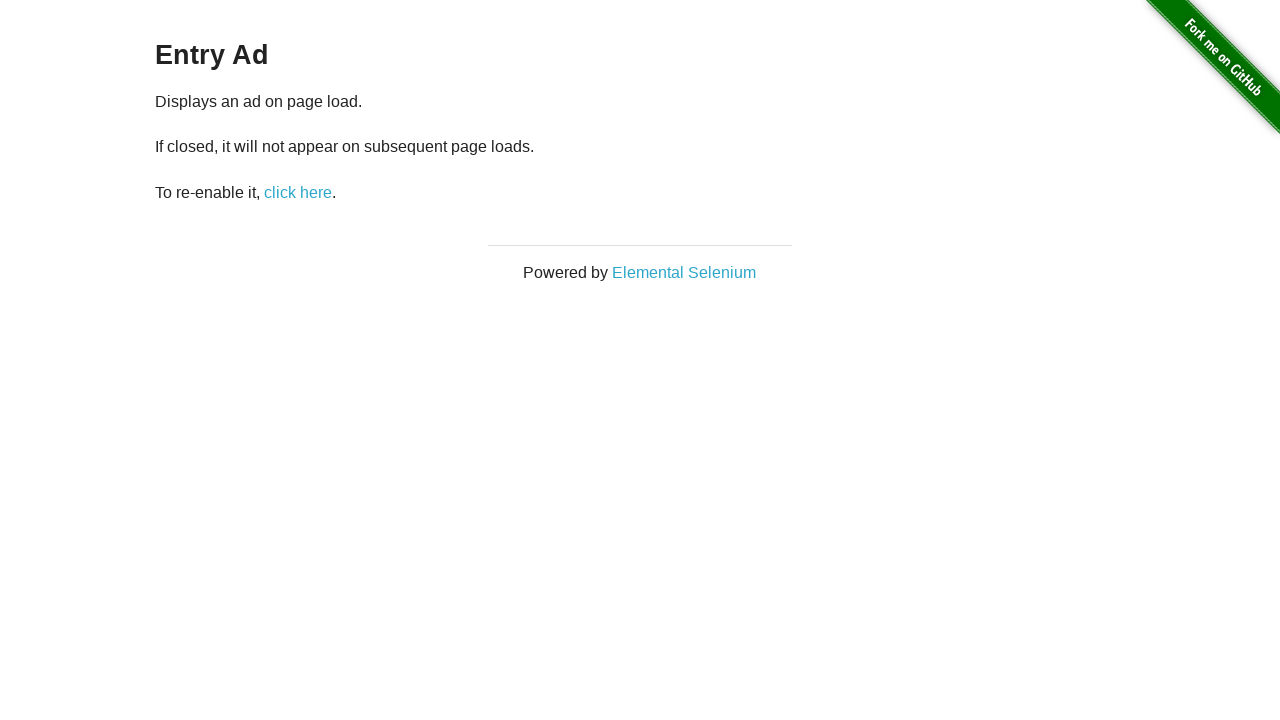